Tests menu widget navigation by hovering over Main Item 2, then hovering over SUB SUB LIST, and finally clicking on Sub Sub Item 1

Starting URL: https://demoqa.com/menu#

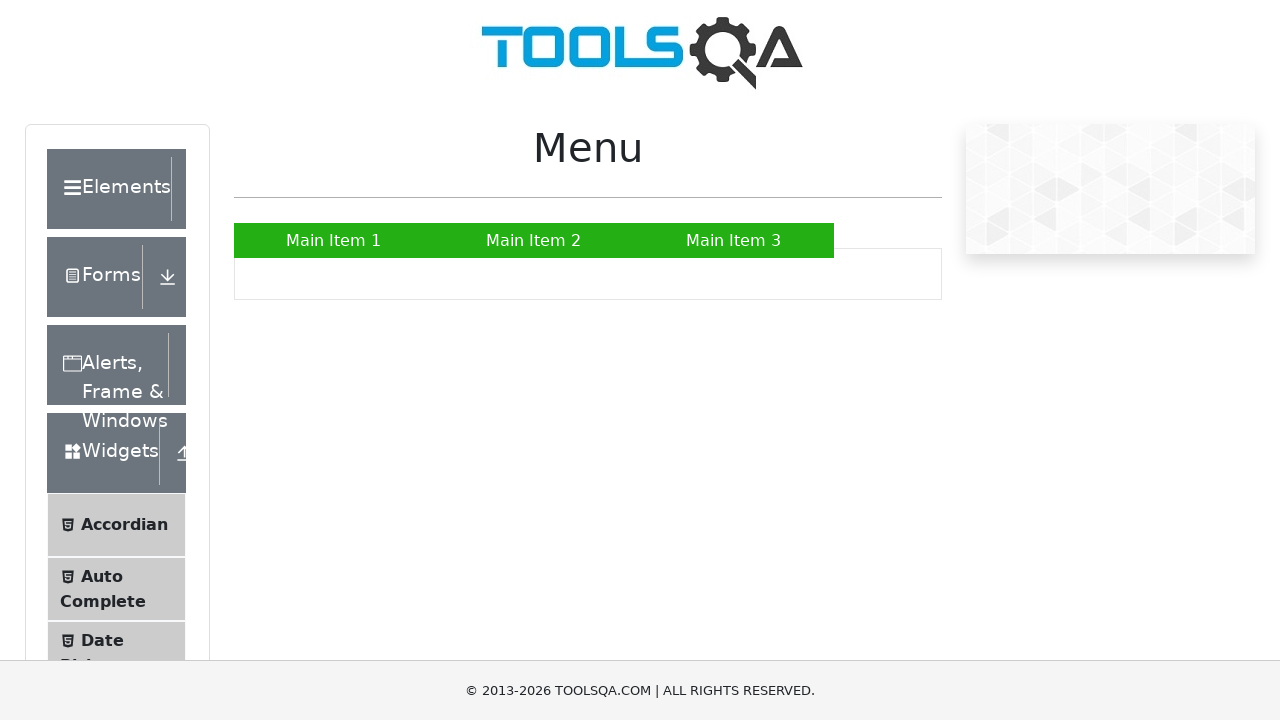

Hovered over Main Item 2 at (534, 240) on text=Main Item 2
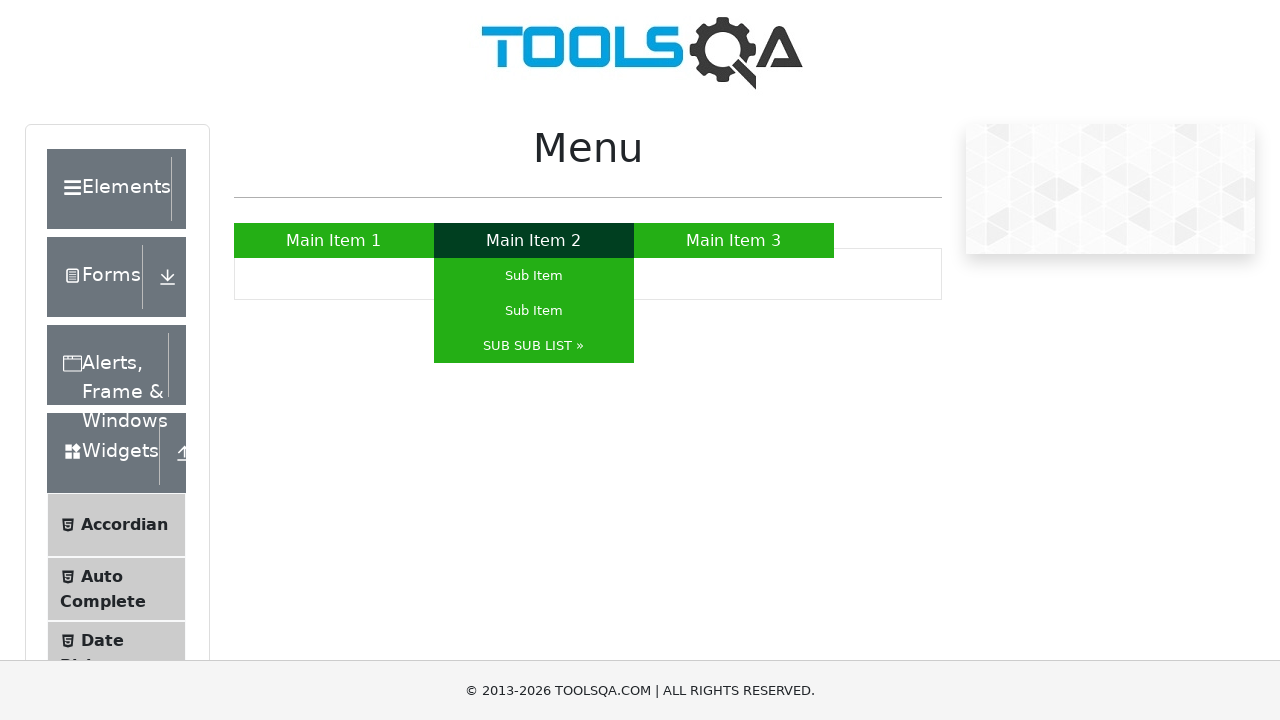

Hovered over SUB SUB LIST to reveal submenu at (534, 346) on text=SUB SUB LIST
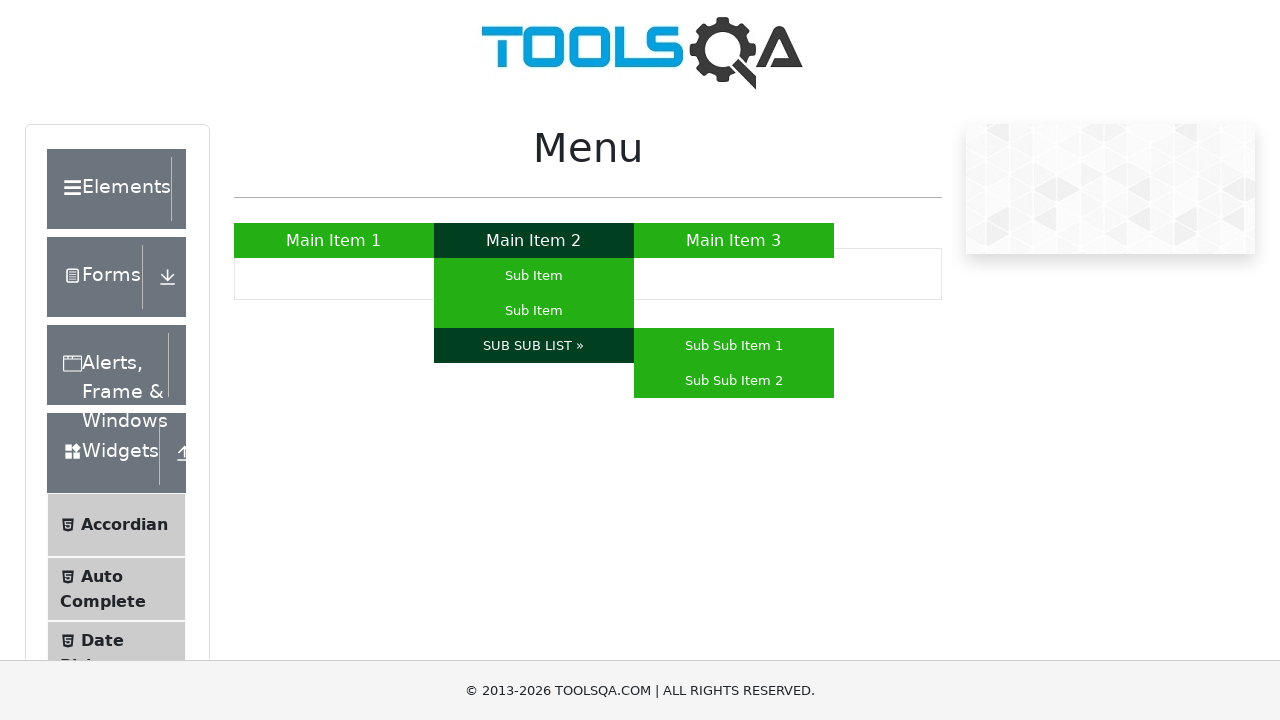

Clicked on Sub Sub Item 1 at (734, 346) on text=Sub Sub Item 1
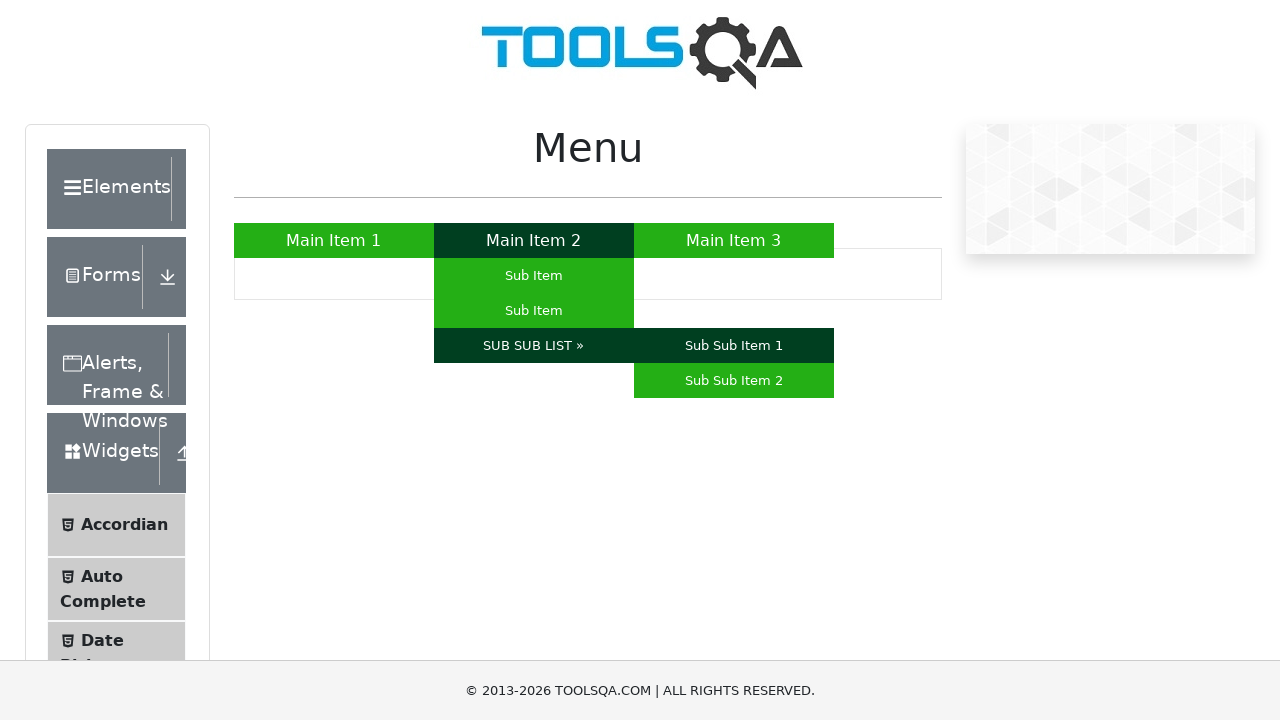

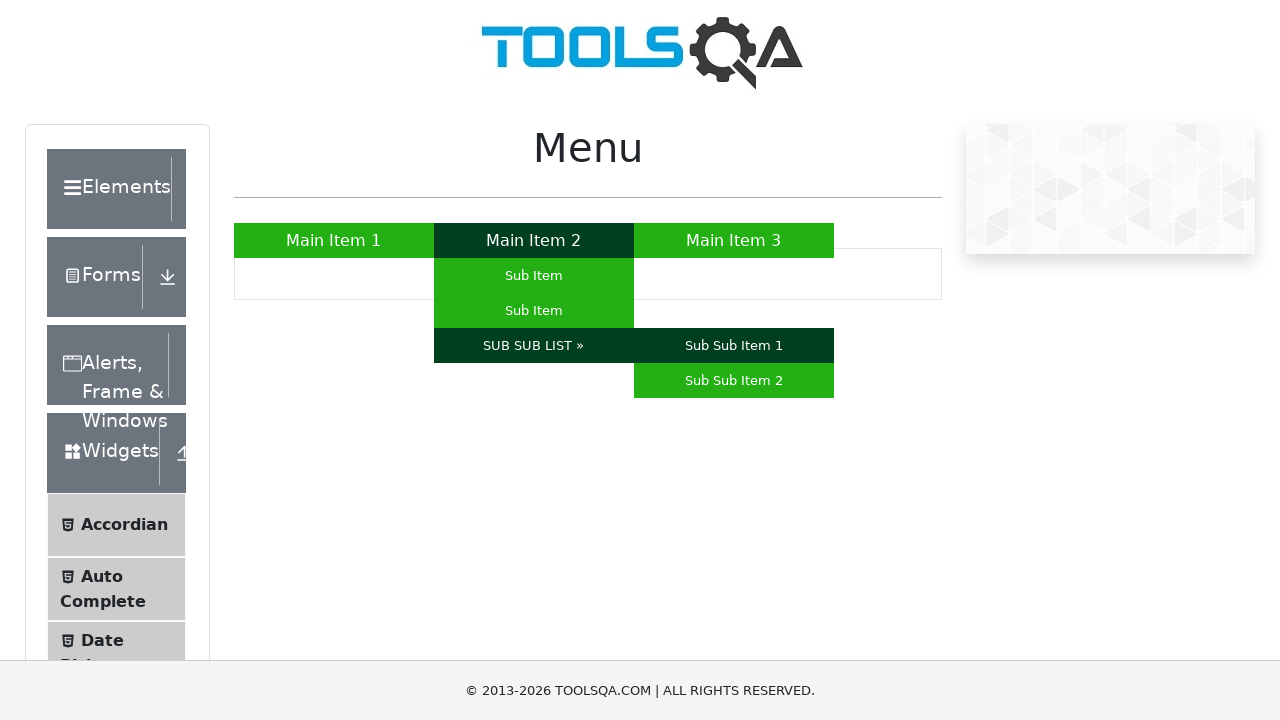